Tests clicking on a checkbox/radio button for France using XPath normalize-space function on a form testing page

Starting URL: https://only-testing-blog.blogspot.com/2014/01/textbox.html

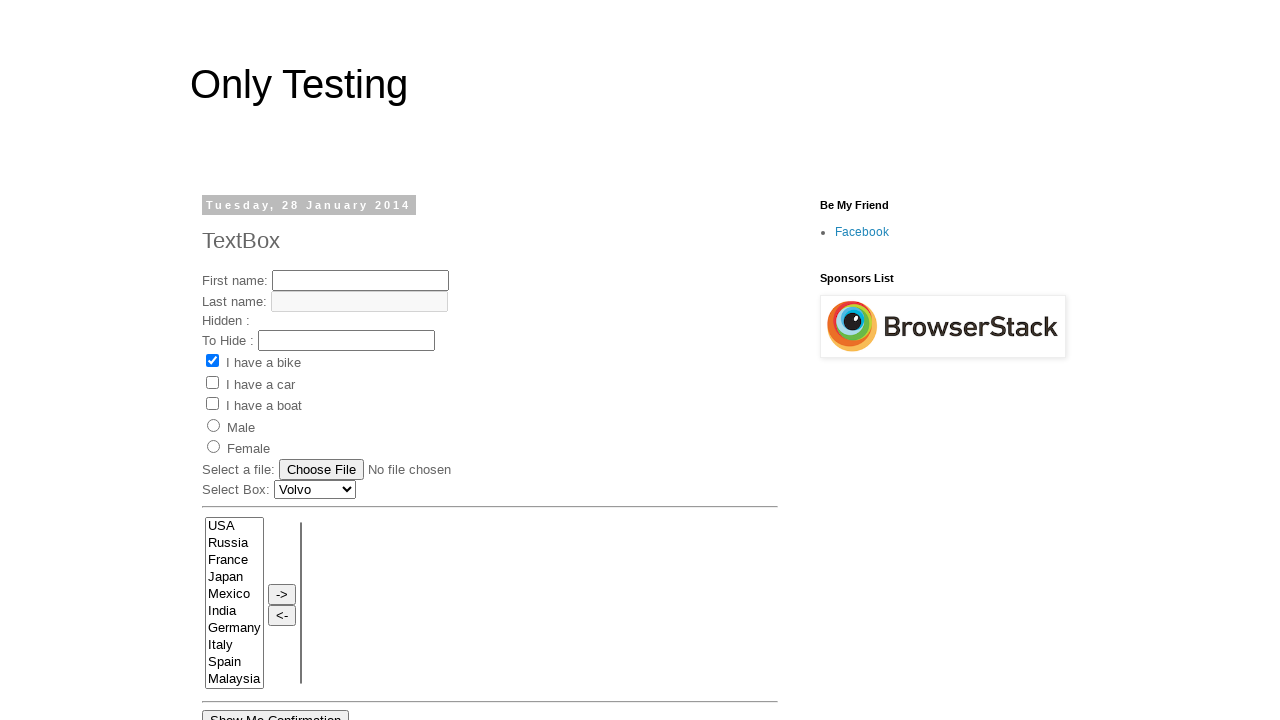

Navigated to form testing page
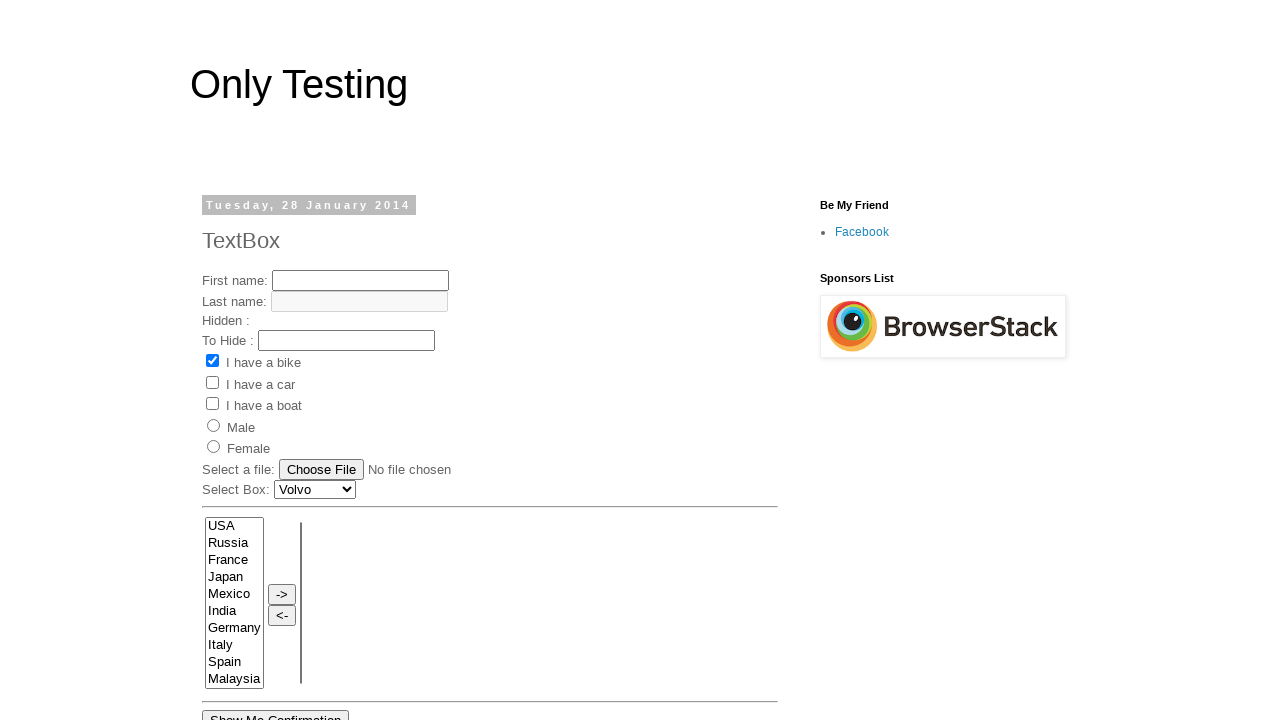

Clicked on France option using XPath normalize-space function at (640, 360) on xpath=//*[normalize-space(text()='France')]
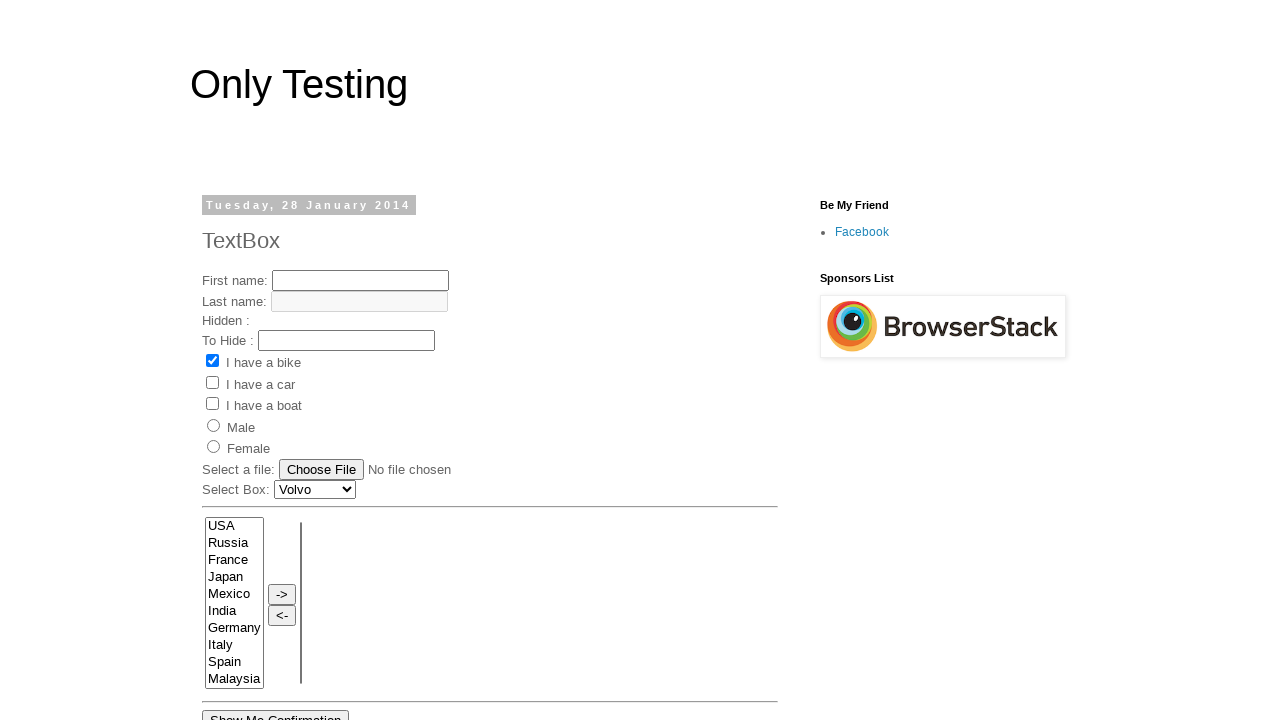

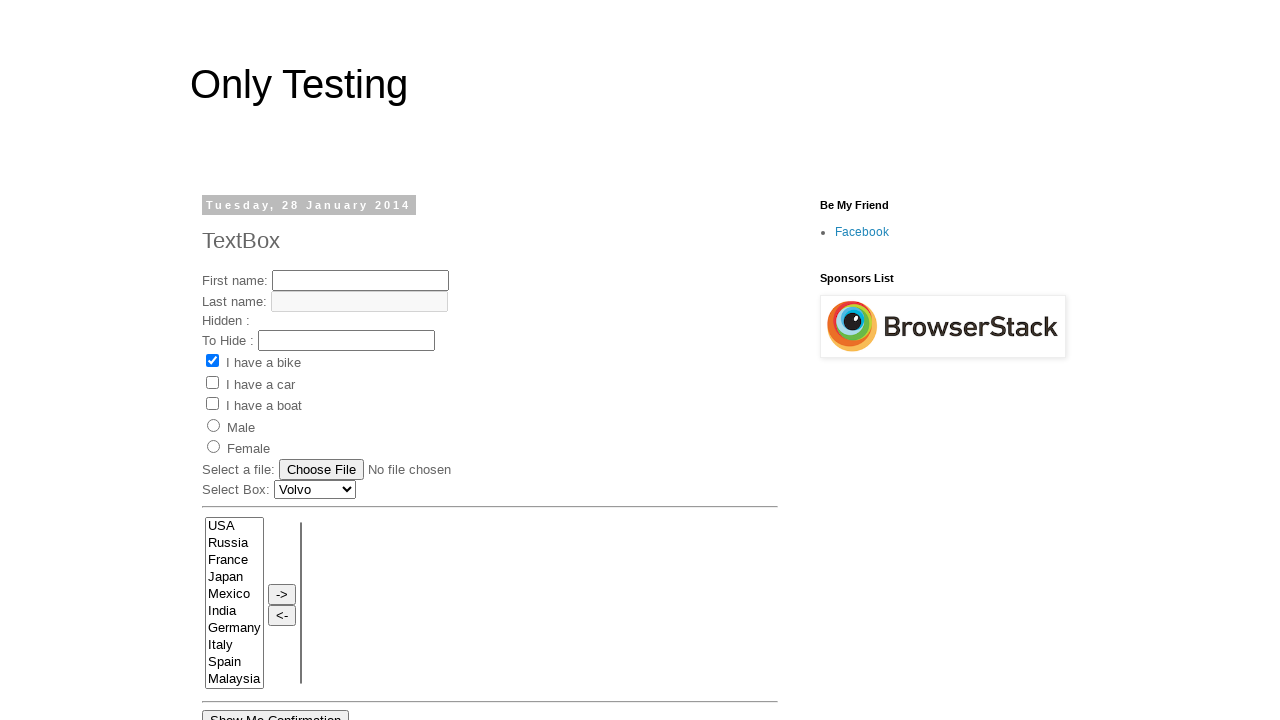